Tests autocomplete dropdown functionality by typing partial text, selecting India from suggestions, and verifying the selection

Starting URL: https://rahulshettyacademy.com/dropdownsPractise/

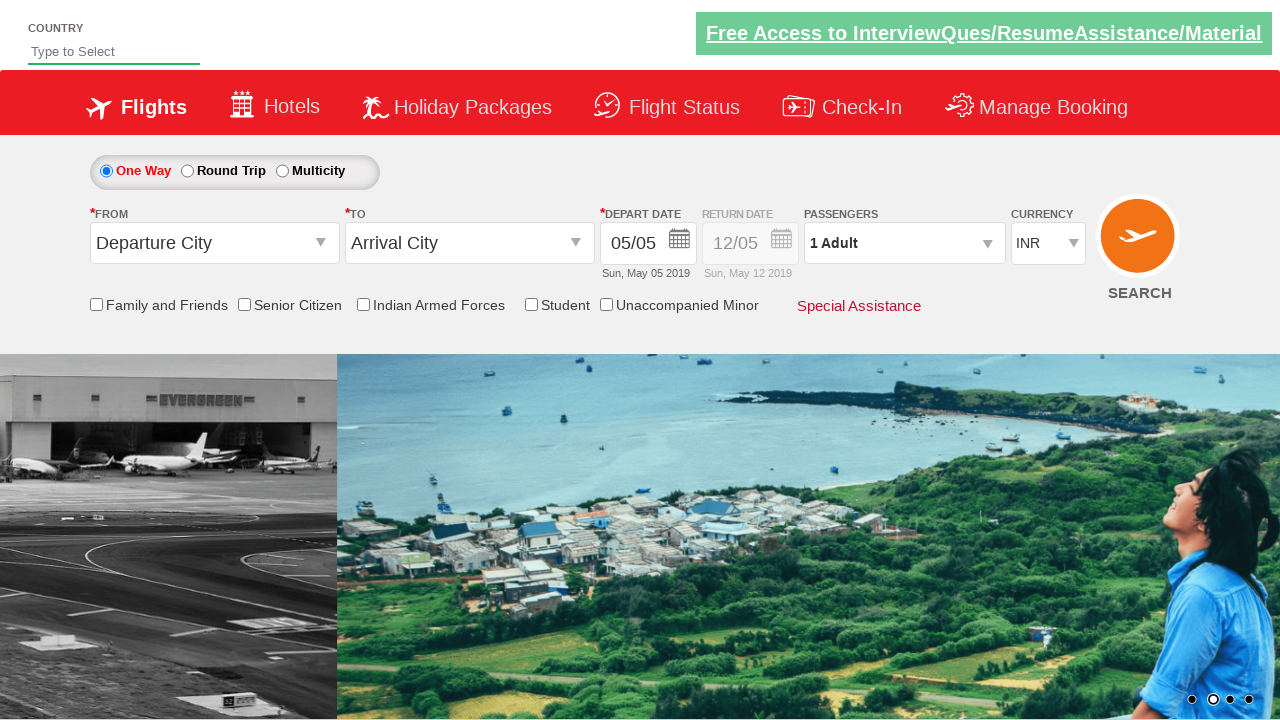

Navigated to autocomplete dropdown practice page
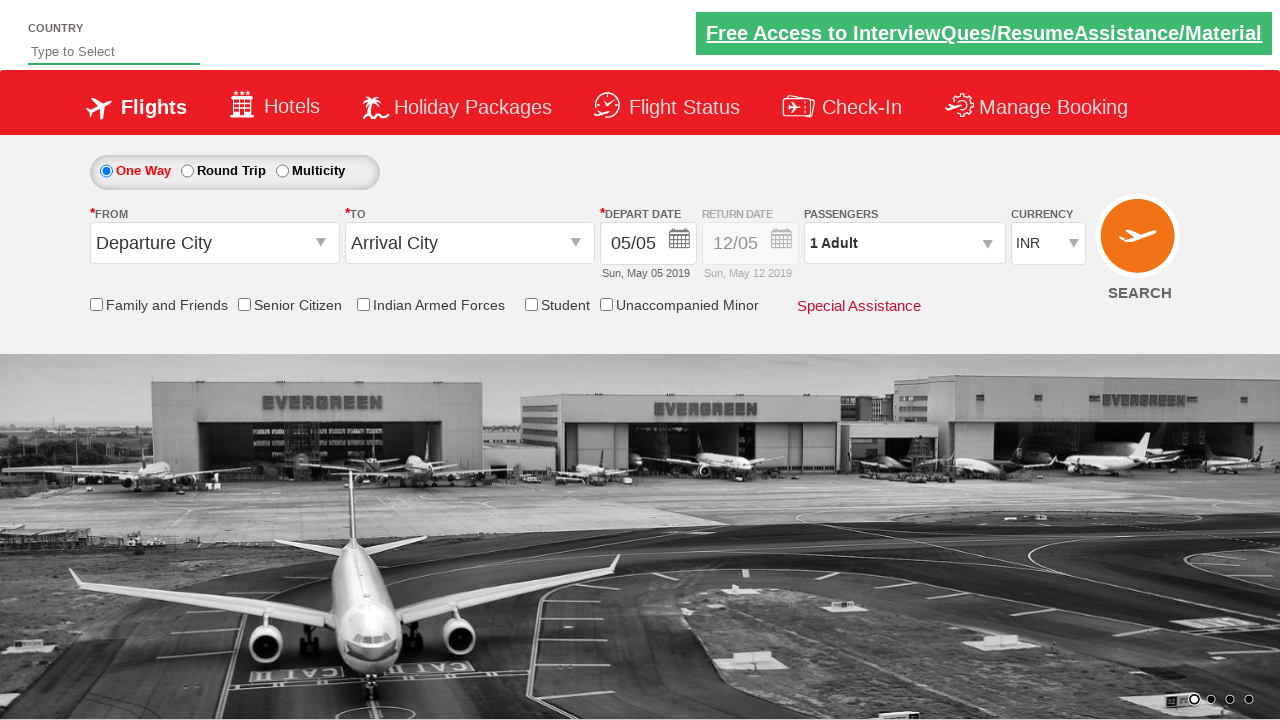

Typed 'ind' in autocomplete field on #autosuggest
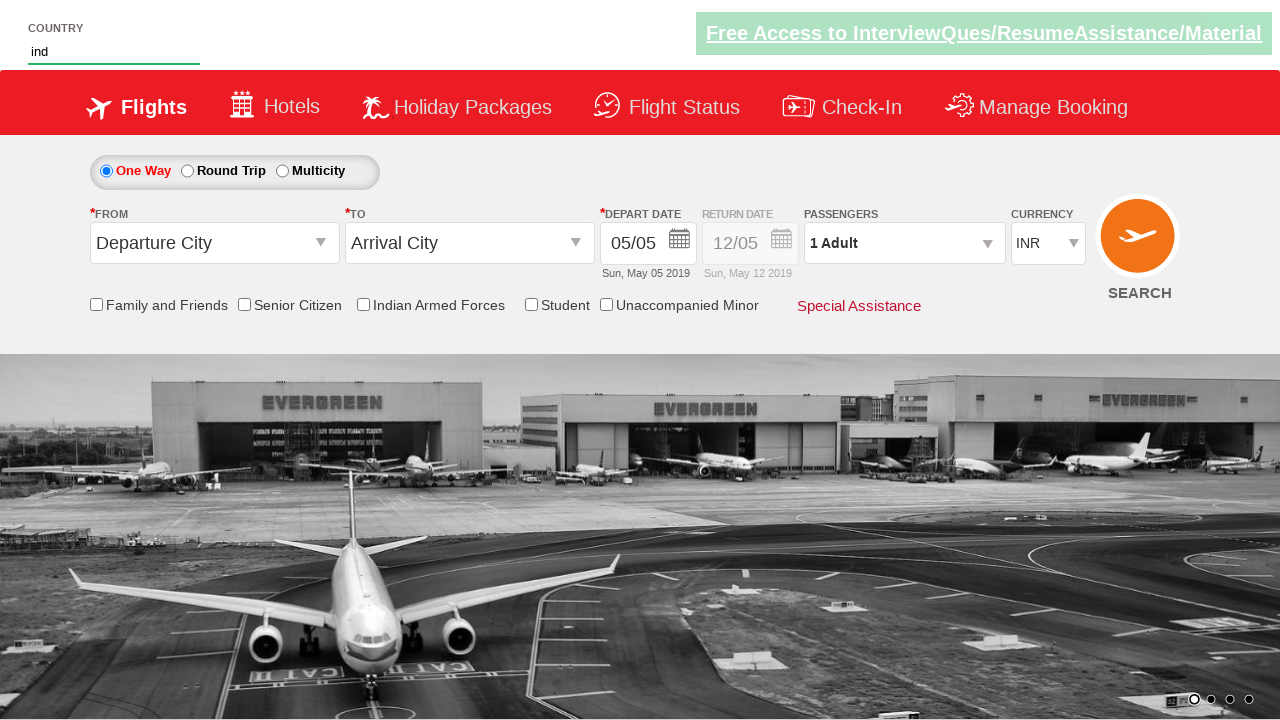

Dropdown suggestions appeared
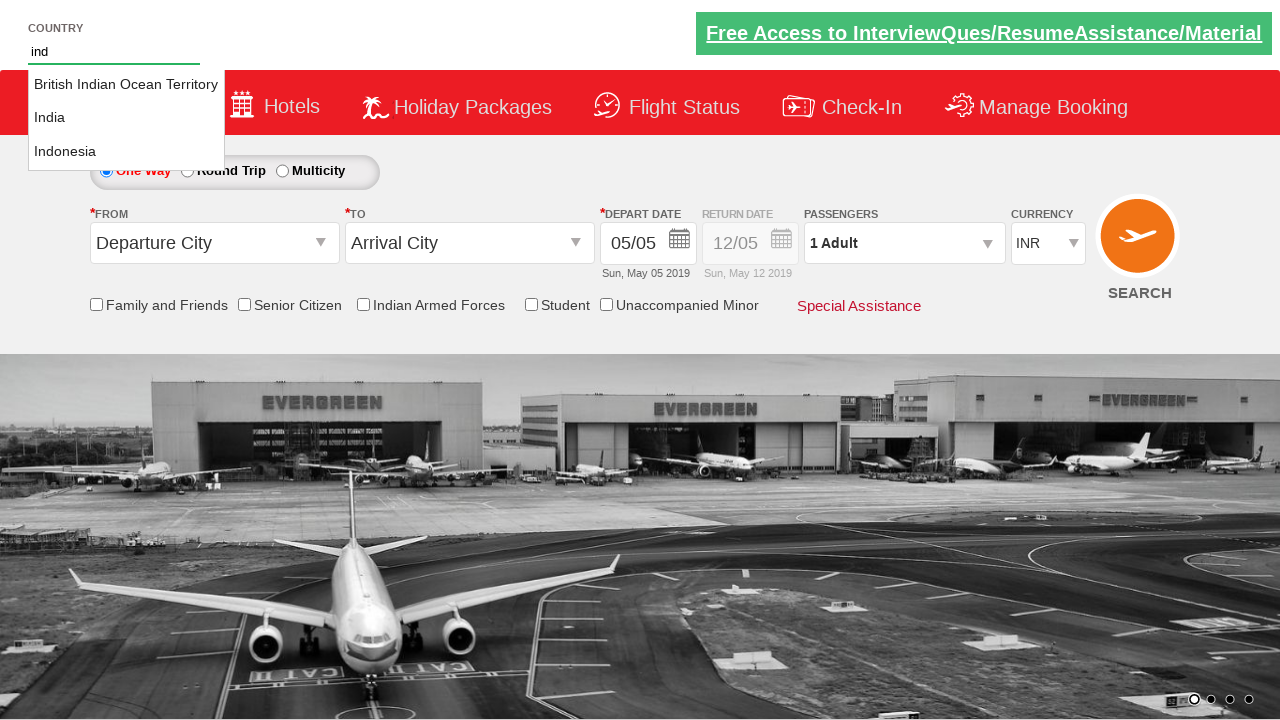

Retrieved all country suggestions from dropdown
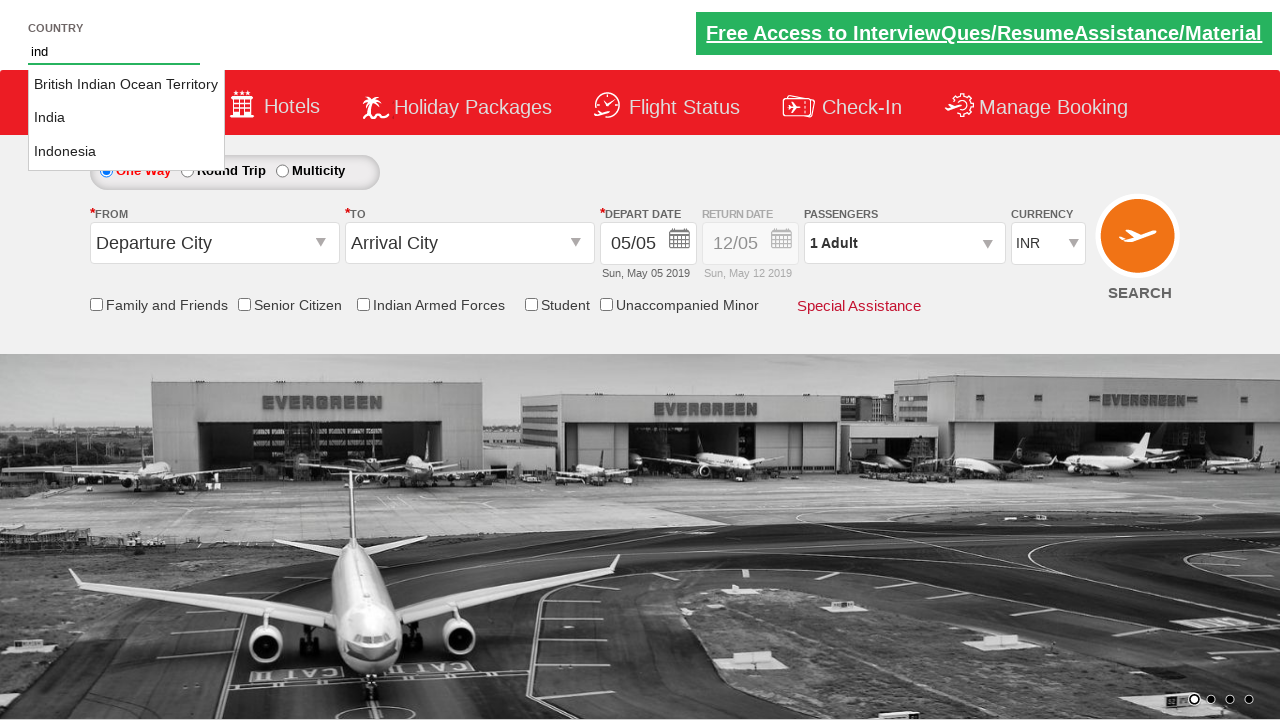

Selected 'India' from the dropdown suggestions at (126, 118) on li.ui-menu-item a >> nth=1
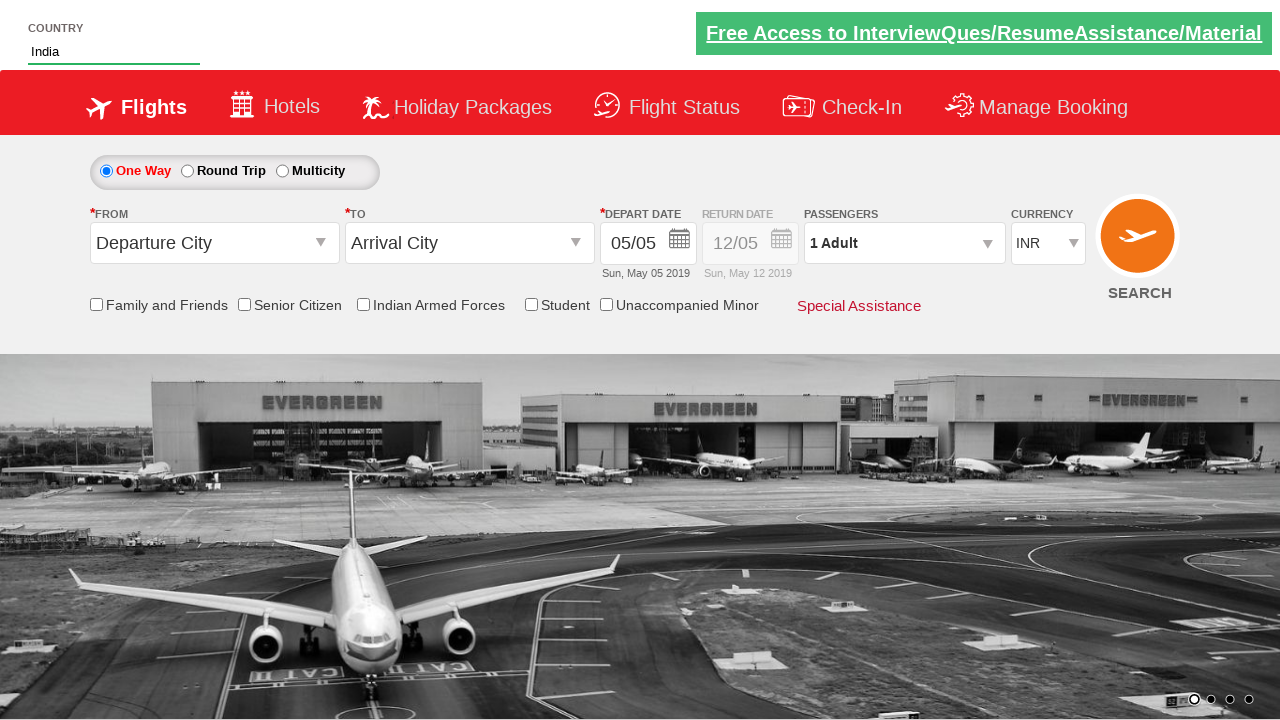

Verified that 'India' was successfully selected in the autocomplete field
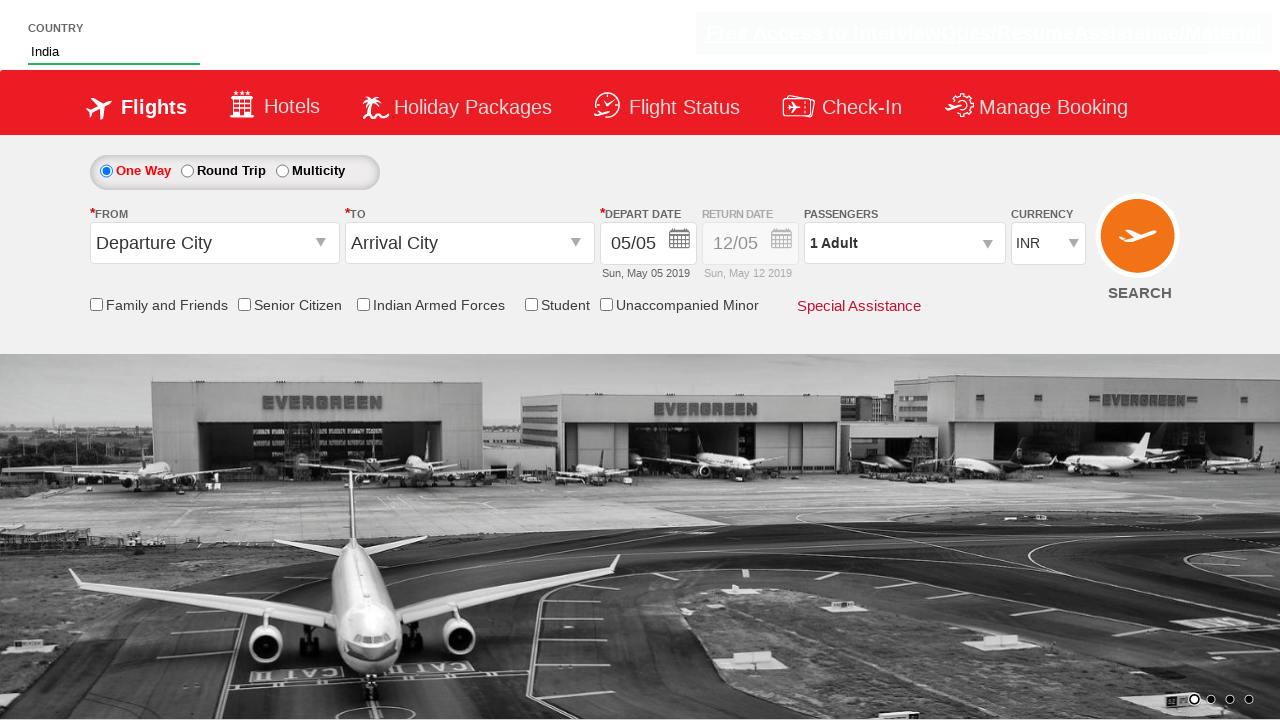

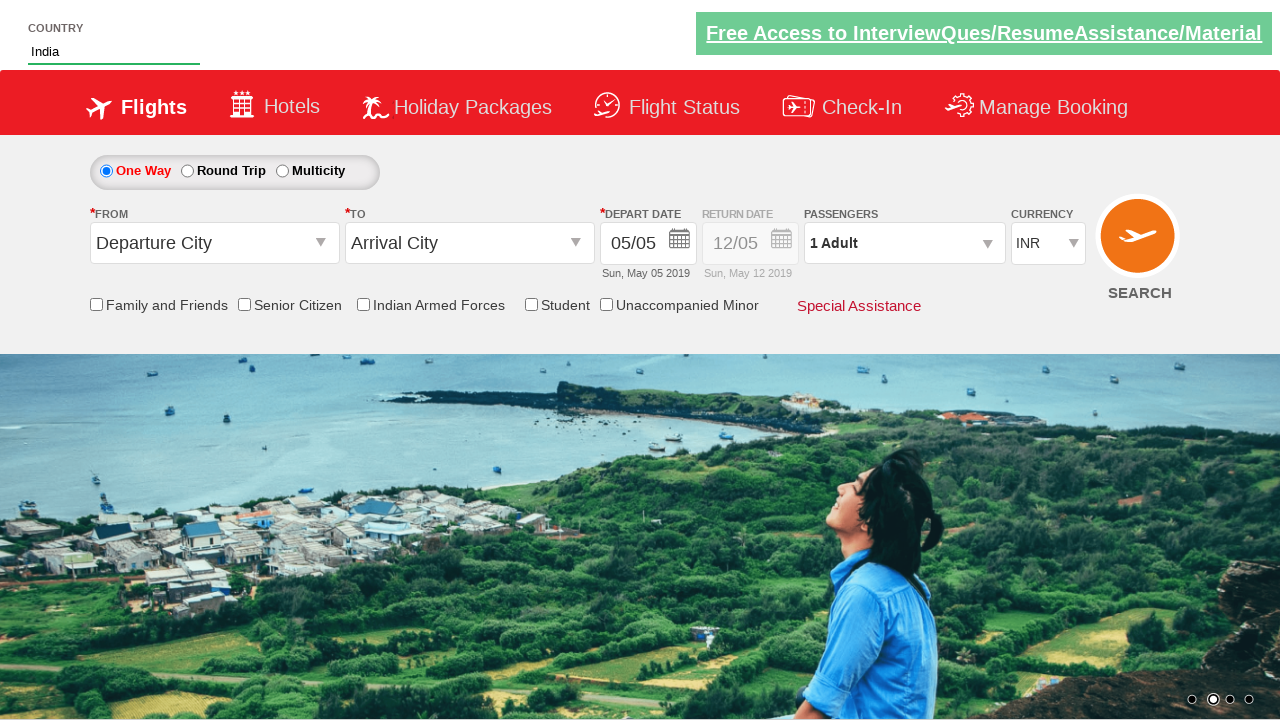